Tests the forgot password flow by clicking the forgot password link and filling out the password reset form with email and new password fields

Starting URL: https://rahulshettyacademy.com/client

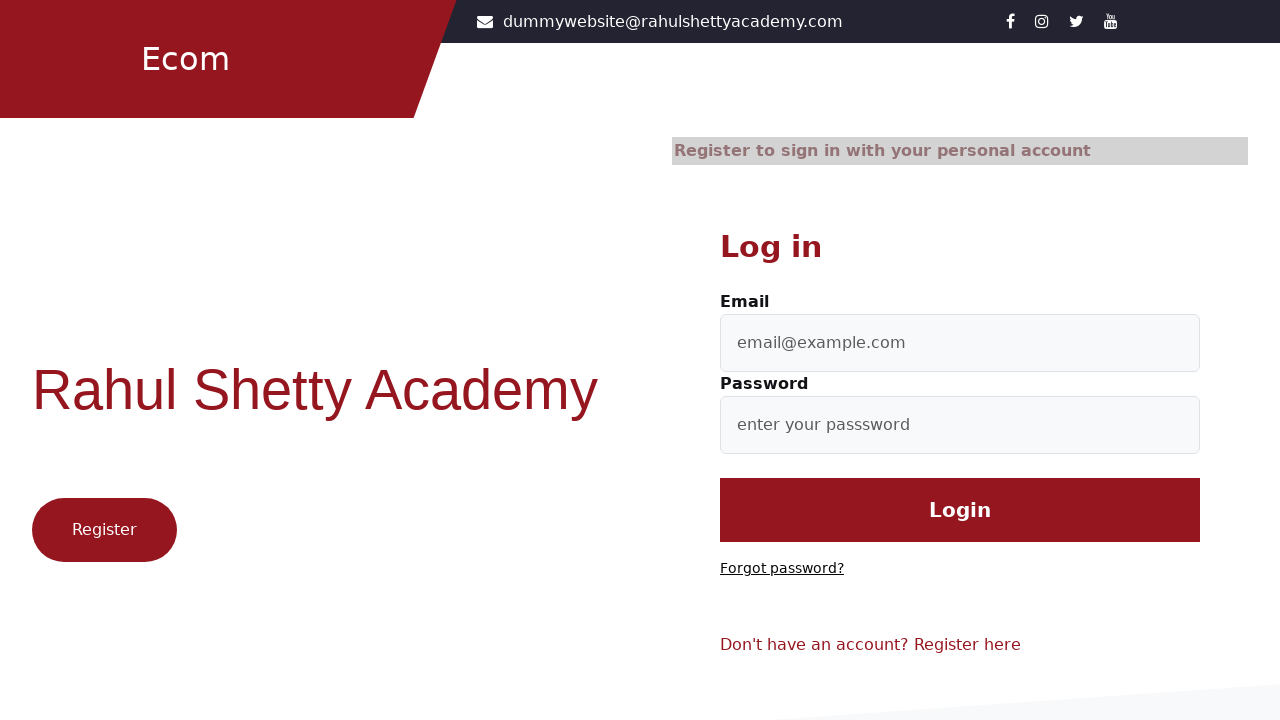

Clicked 'Forgot password?' link at (782, 569) on text=Forgot password?
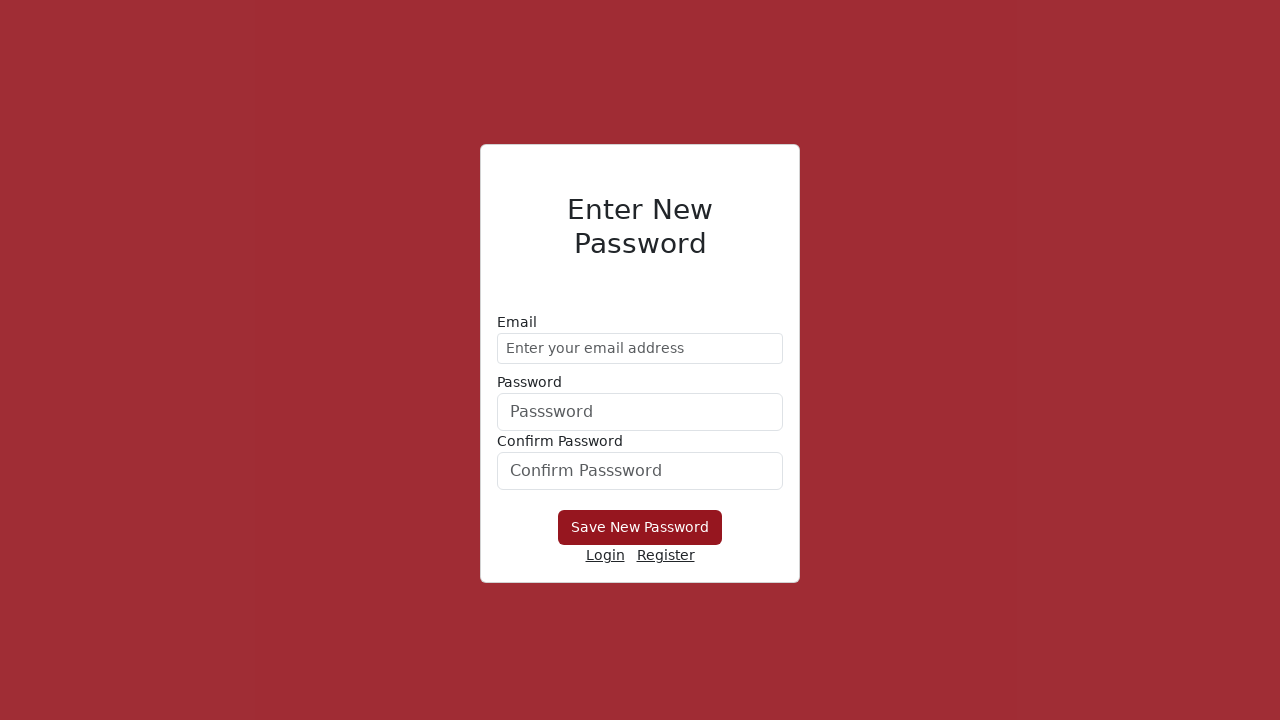

Filled email field with 'testuser847@gmail.com' on //form/div[1]/input
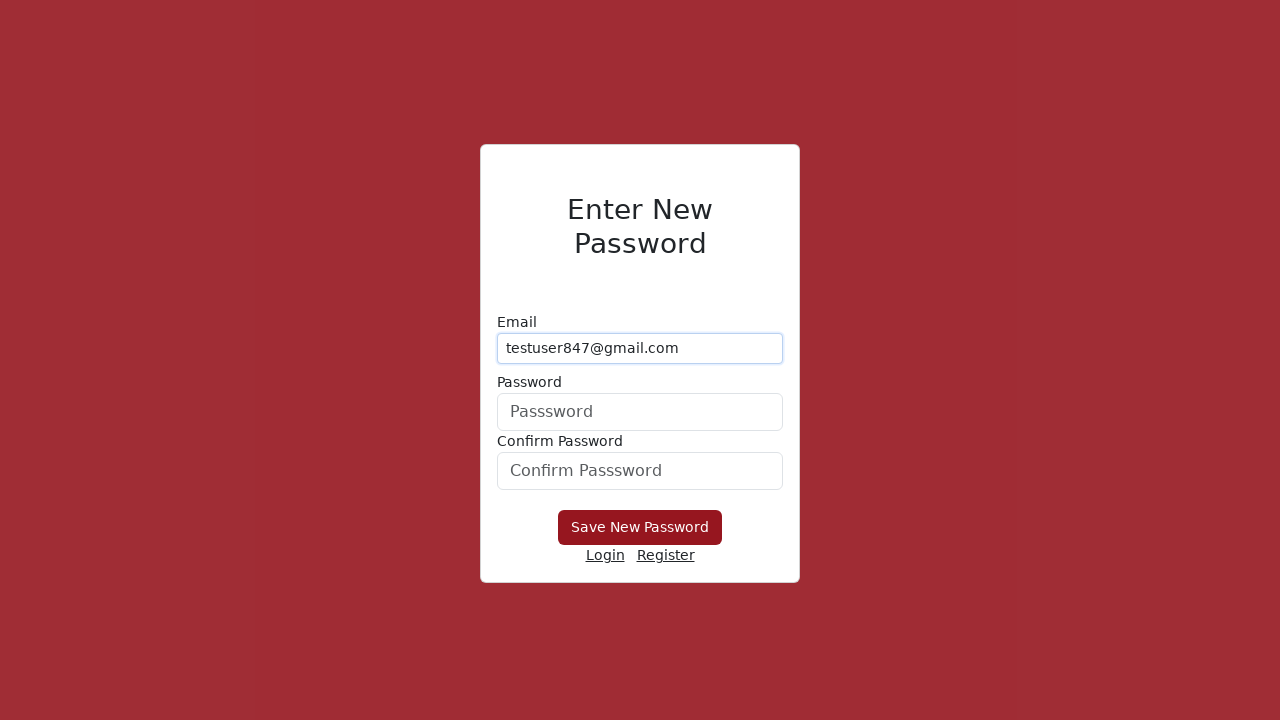

Filled new password field with 'SecurePass@9876' on form div:nth-child(2) input
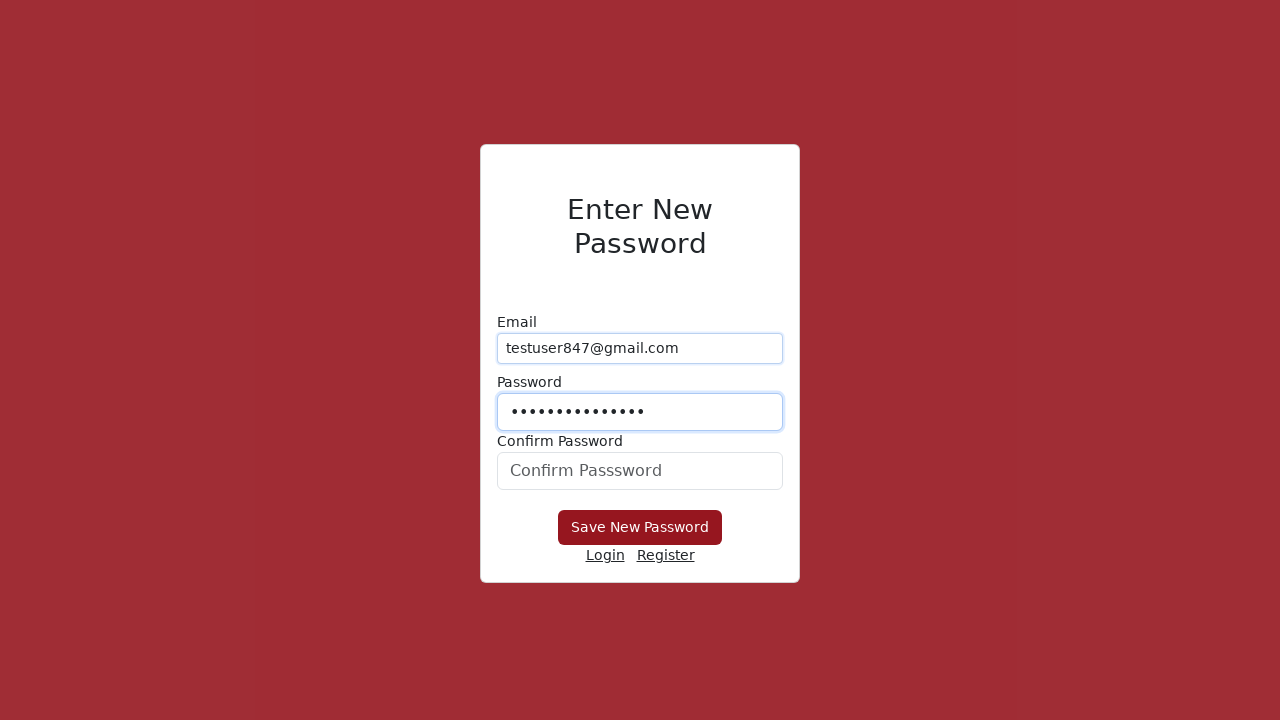

Filled confirm password field with 'SecurePass@9876' on #confirmPassword
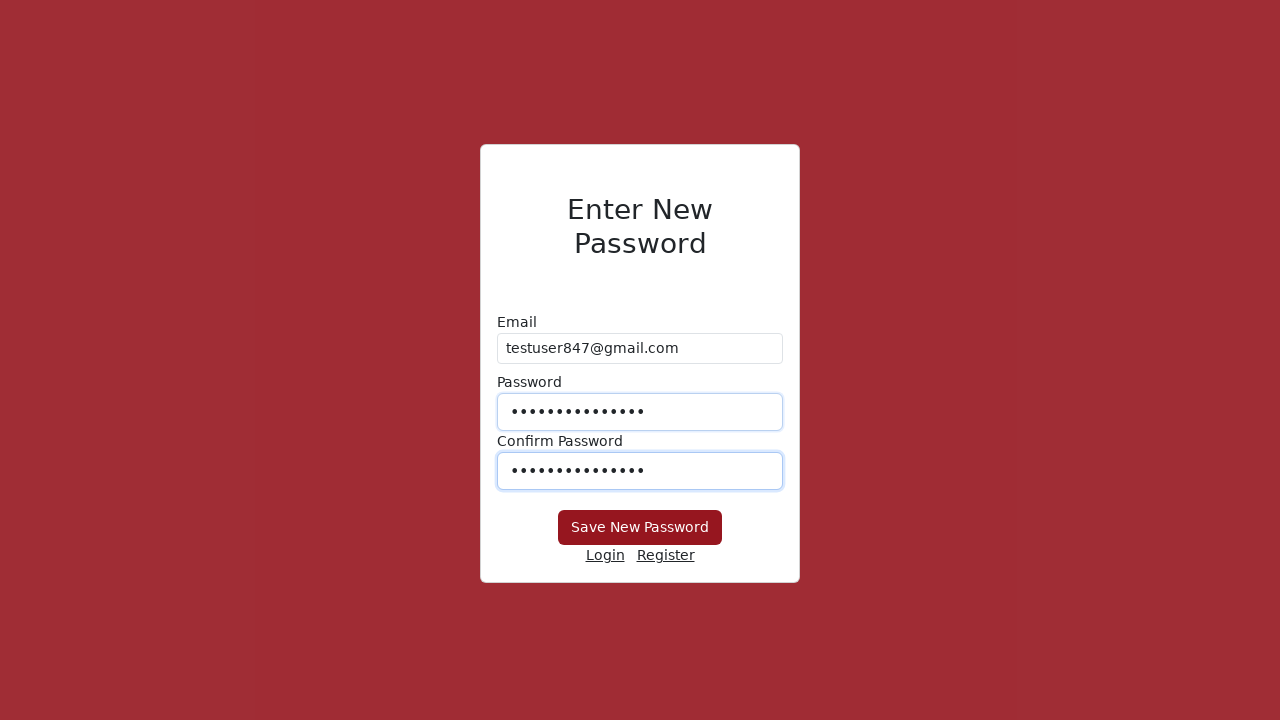

Clicked submit button to reset password at (640, 528) on button[type='submit']
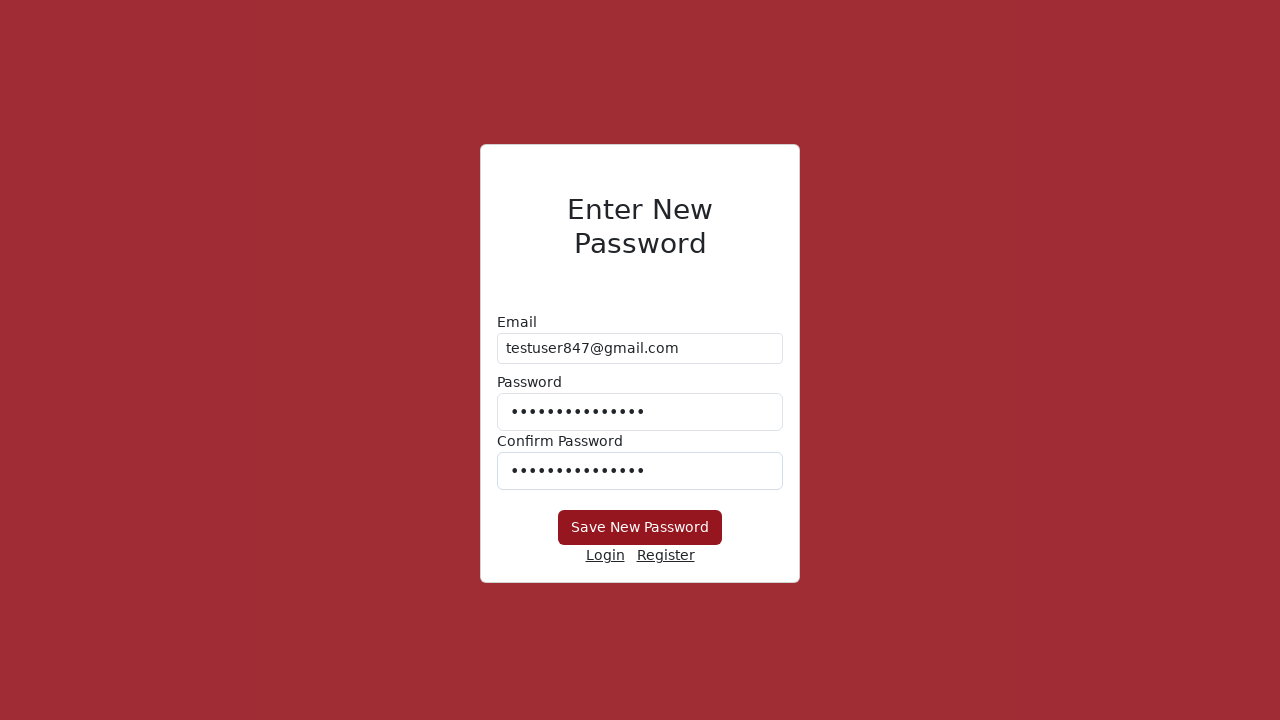

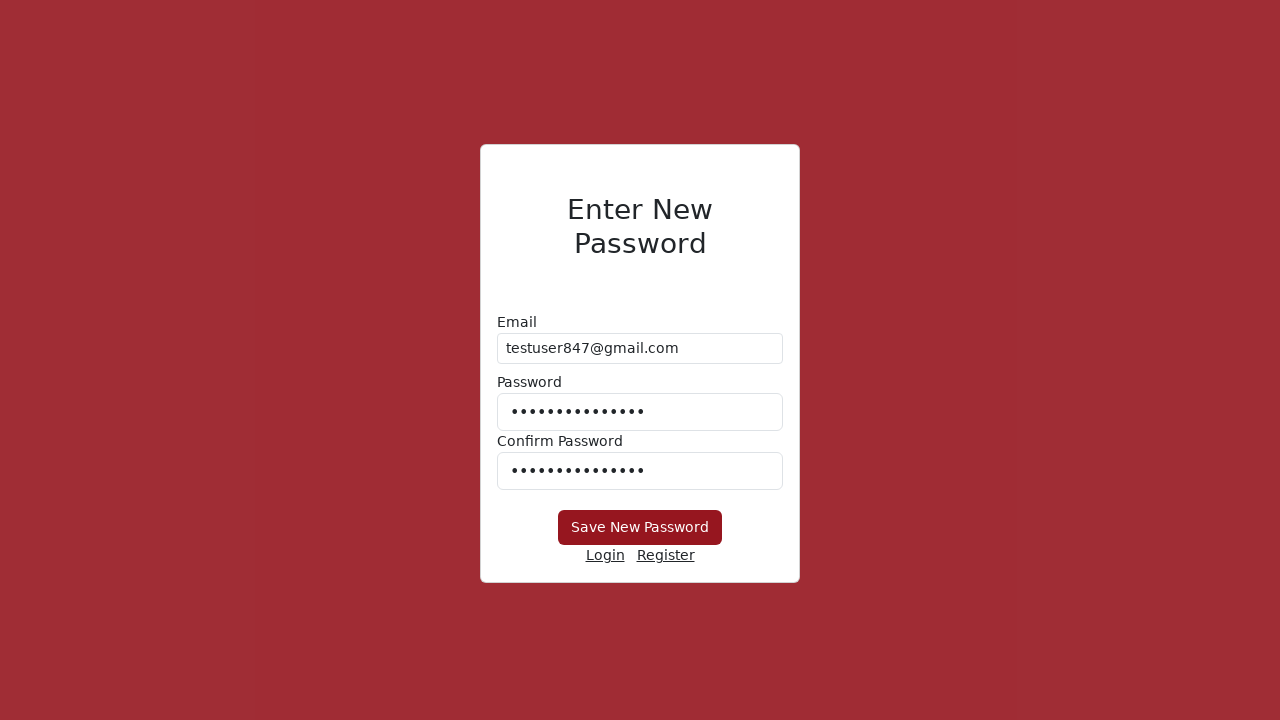